Tests clicking on a timer button that becomes clickable after a certain time on the Omayo blog testing page

Starting URL: https://omayo.blogspot.com/

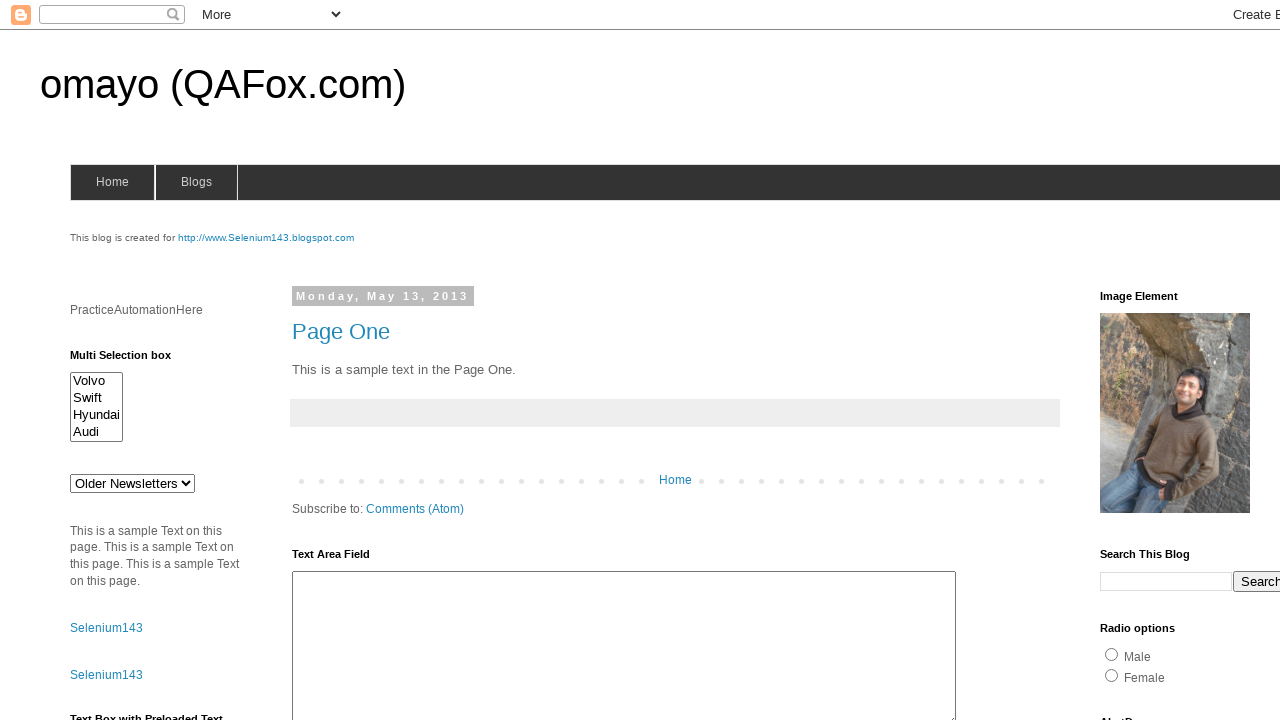

Navigated to Omayo blog testing page
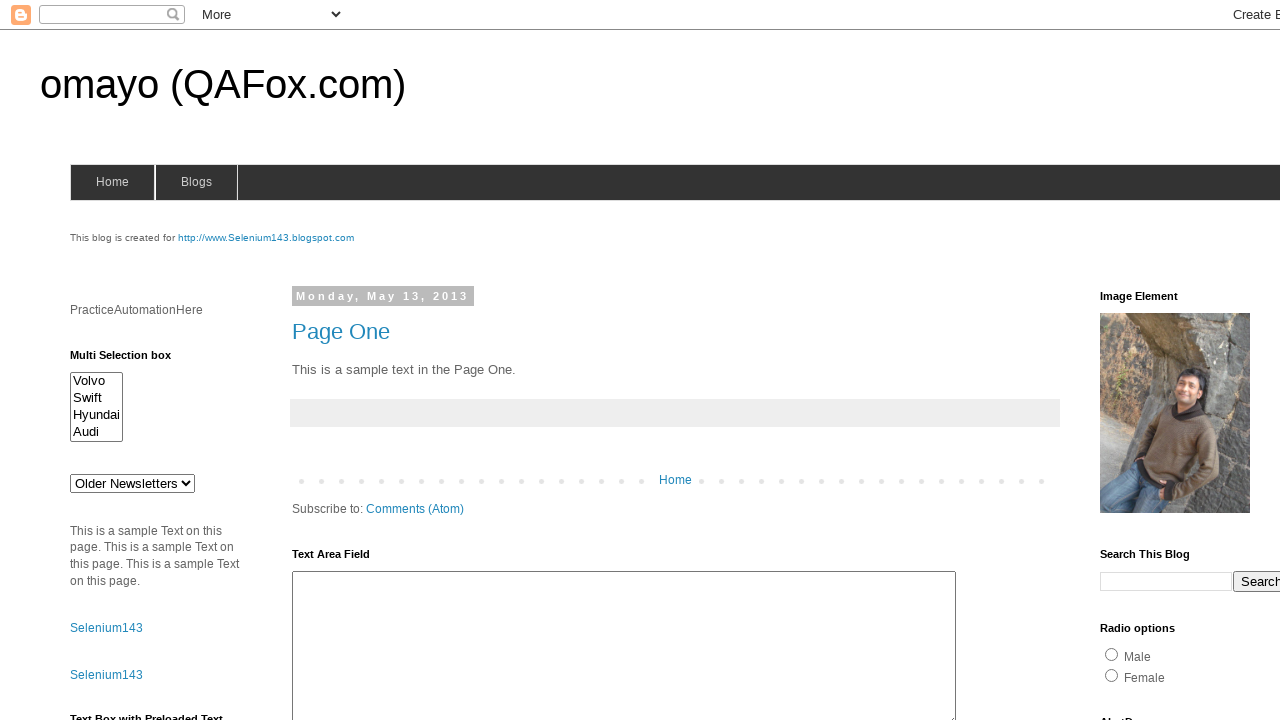

Waited for timer button to become visible (up to 15 seconds)
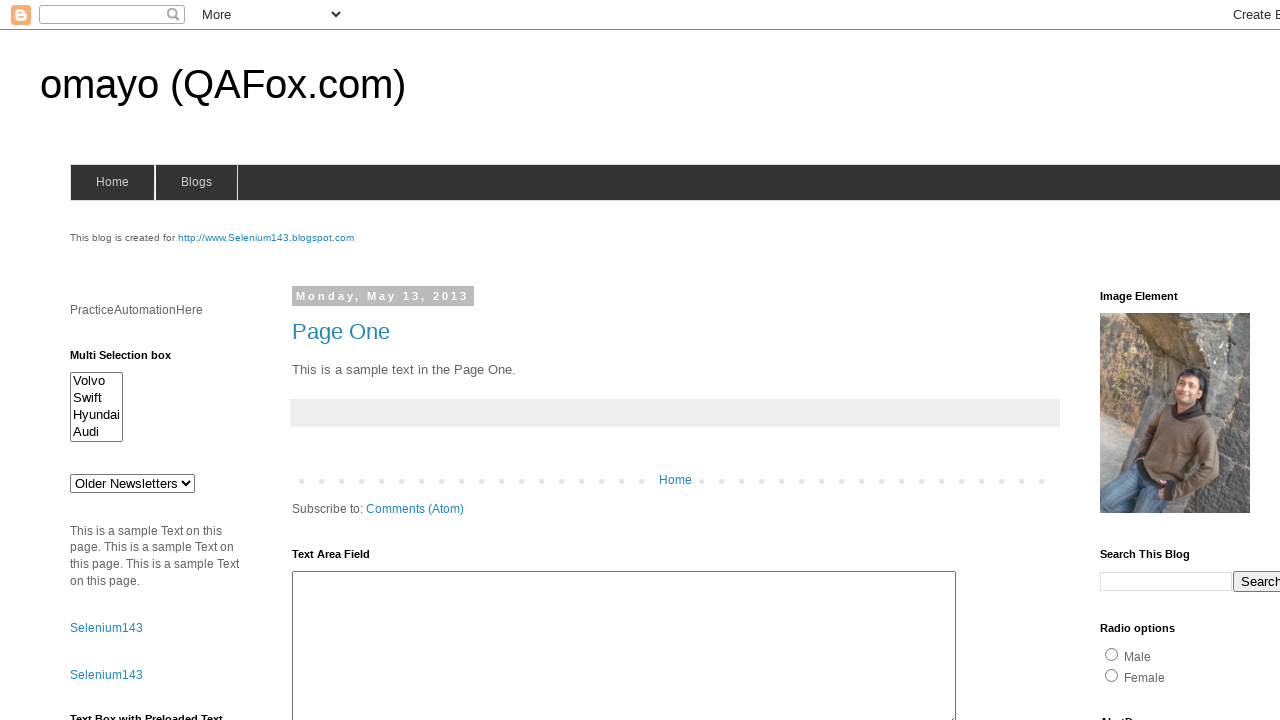

Clicked the timer button at (100, 710) on #timerButton
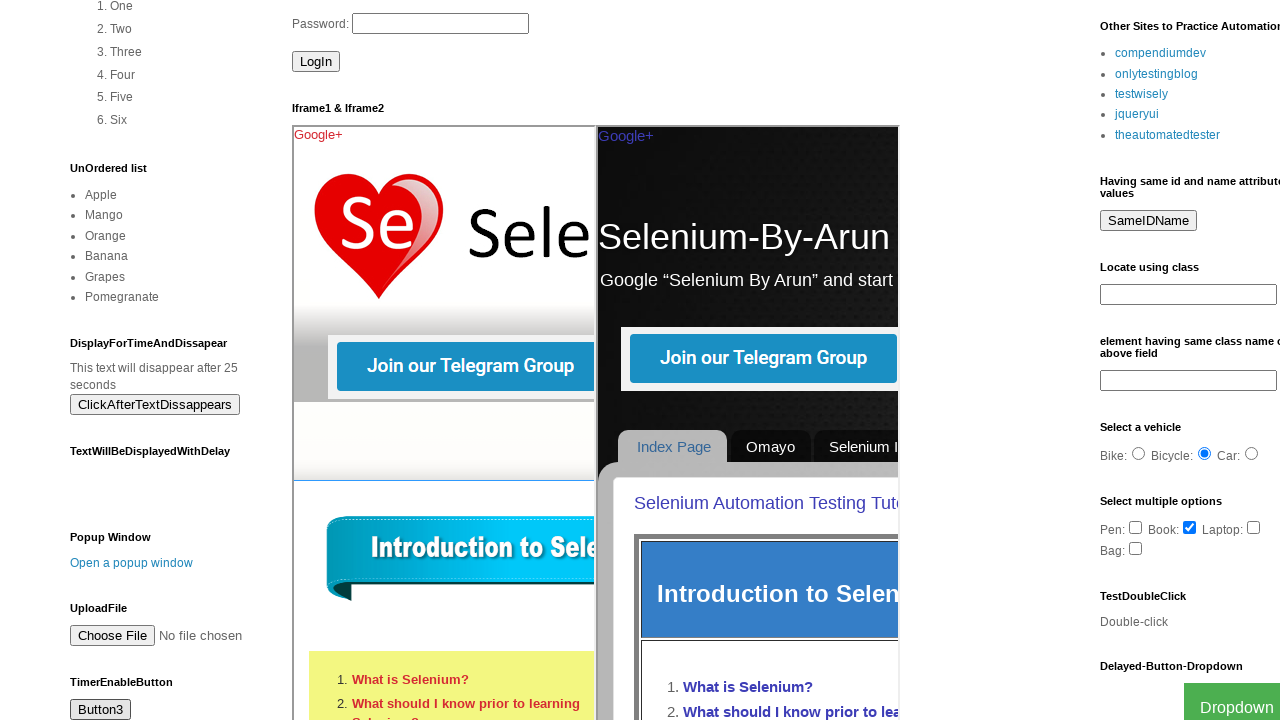

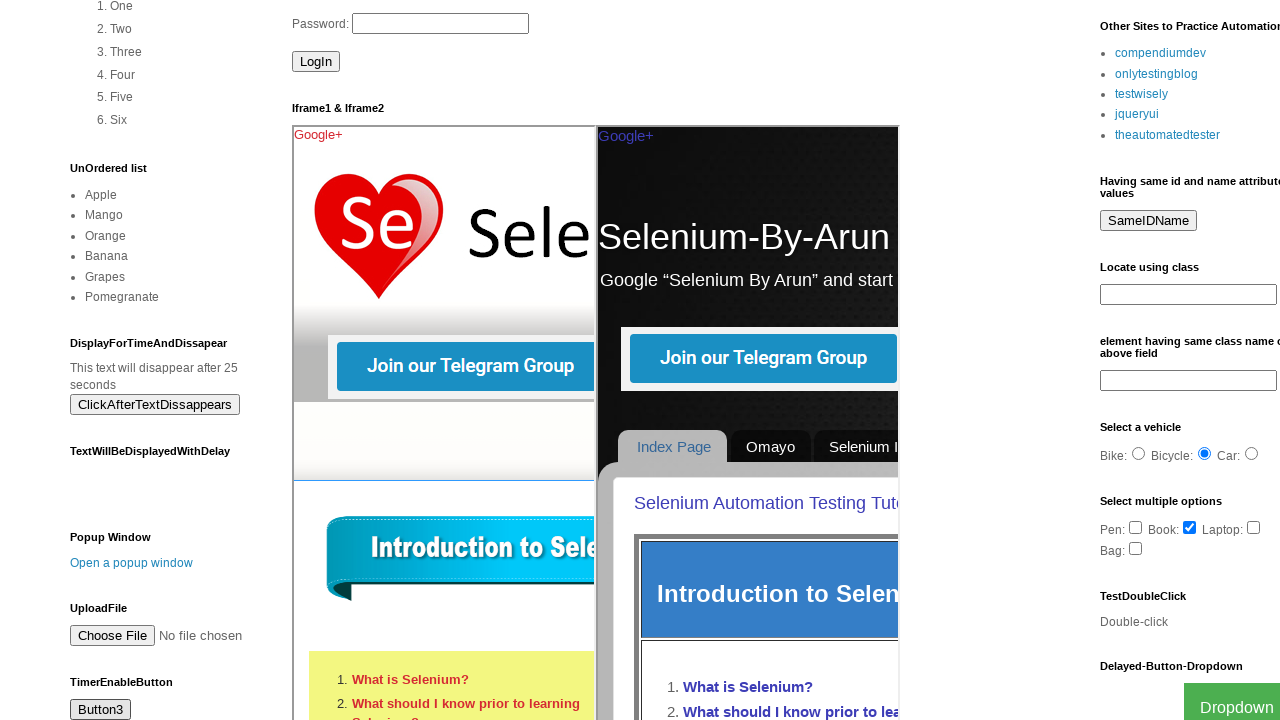